Tests button interactions including double-click, right-click (context click), and regular click actions.

Starting URL: https://demoqa.com/elements

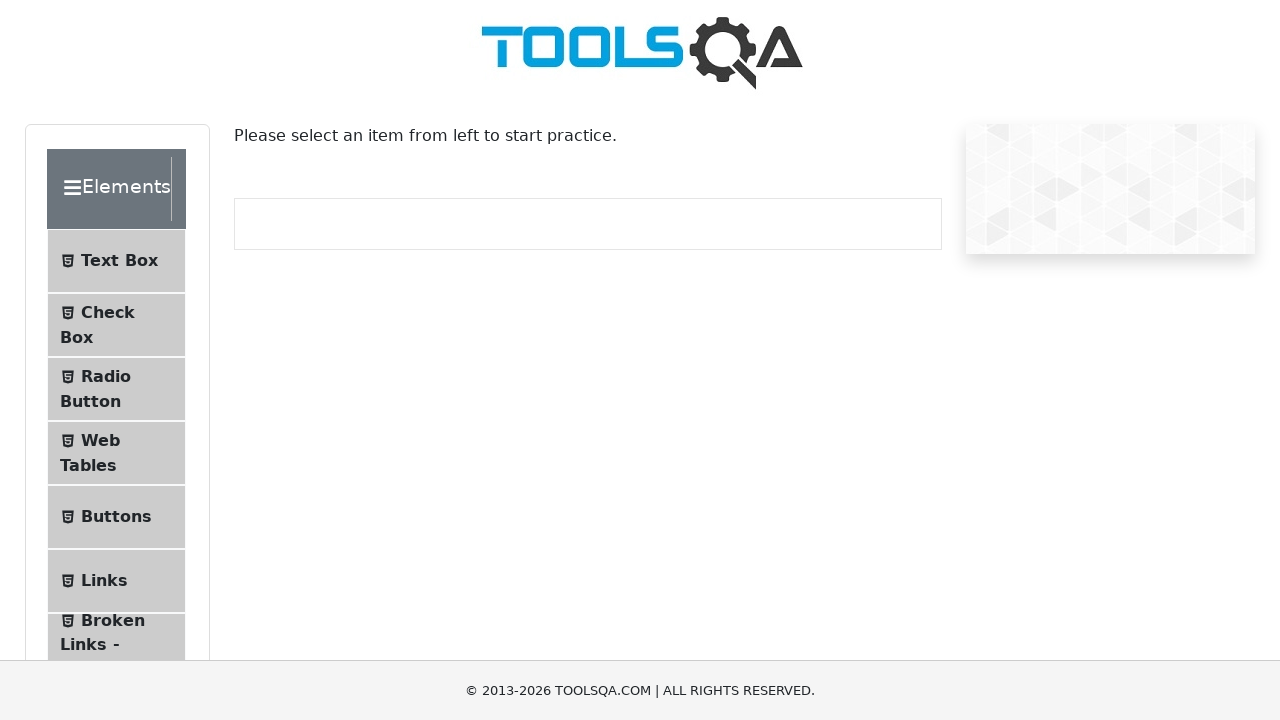

Clicked on Buttons menu item at (116, 517) on xpath=//span[text()='Buttons']
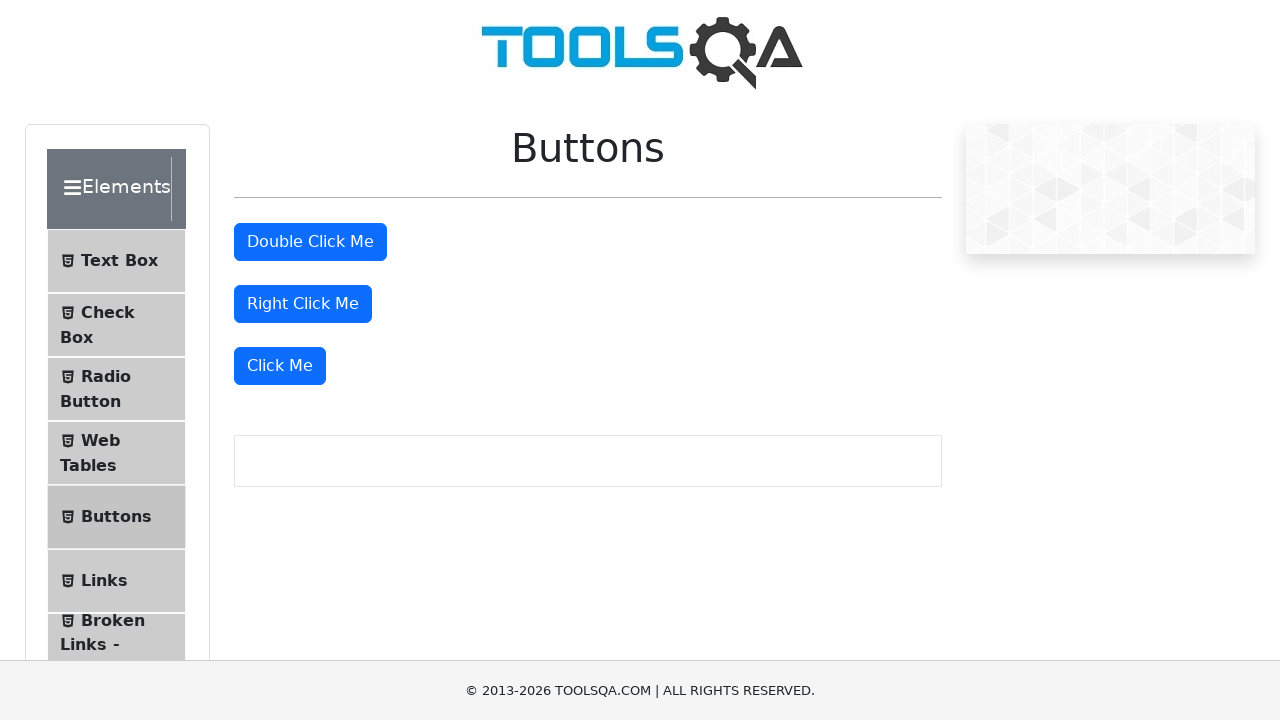

Double-clicked the double click button at (310, 242) on #doubleClickBtn
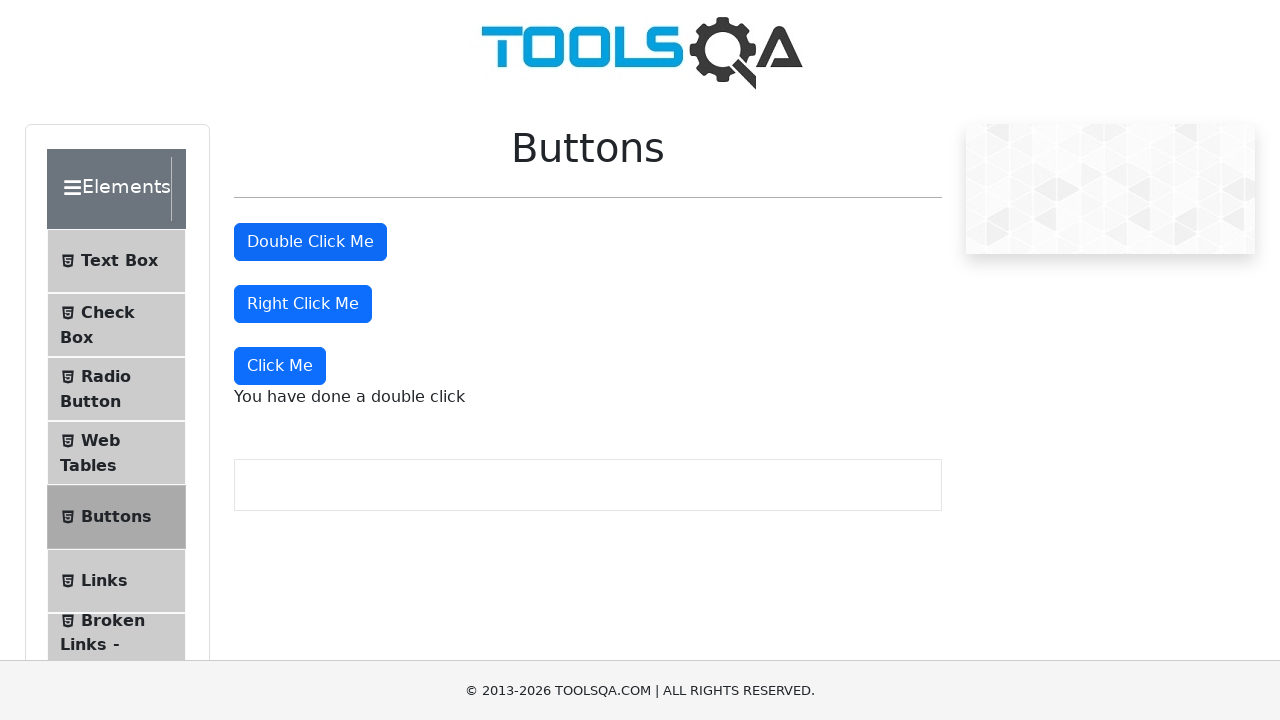

Right-clicked the right click button at (303, 304) on #rightClickBtn
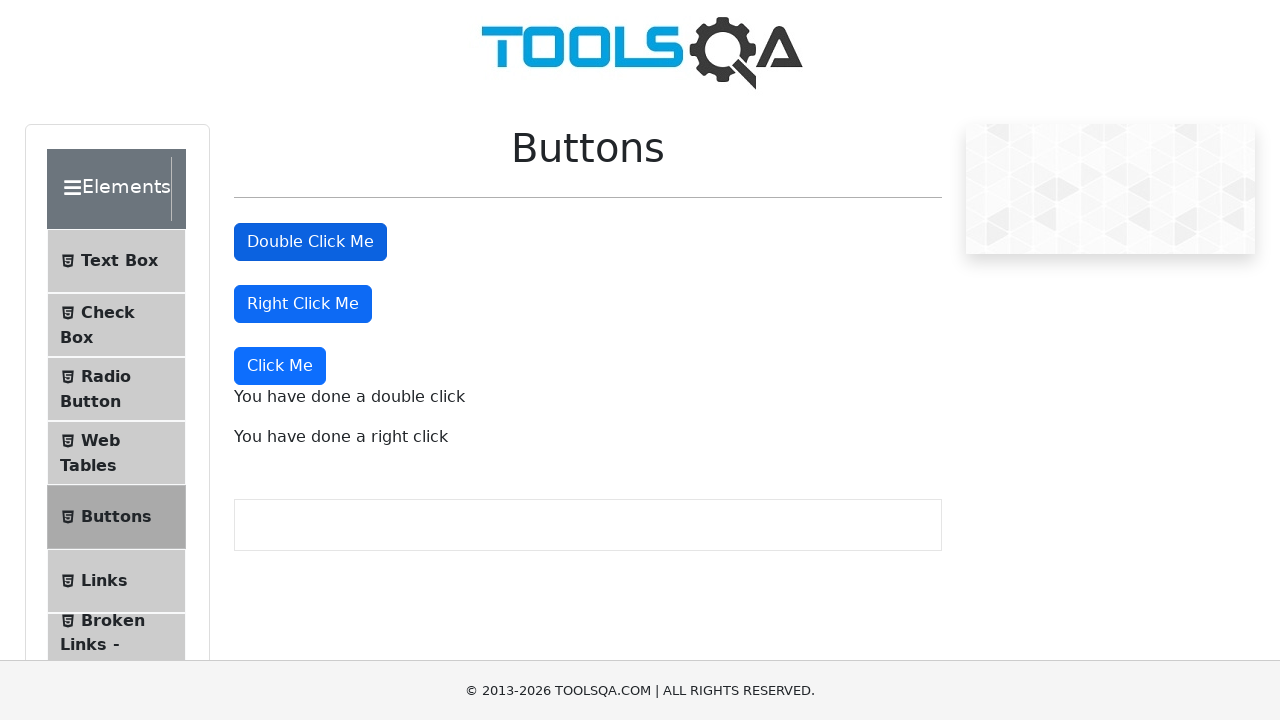

Scrolled down the page by 200 pixels
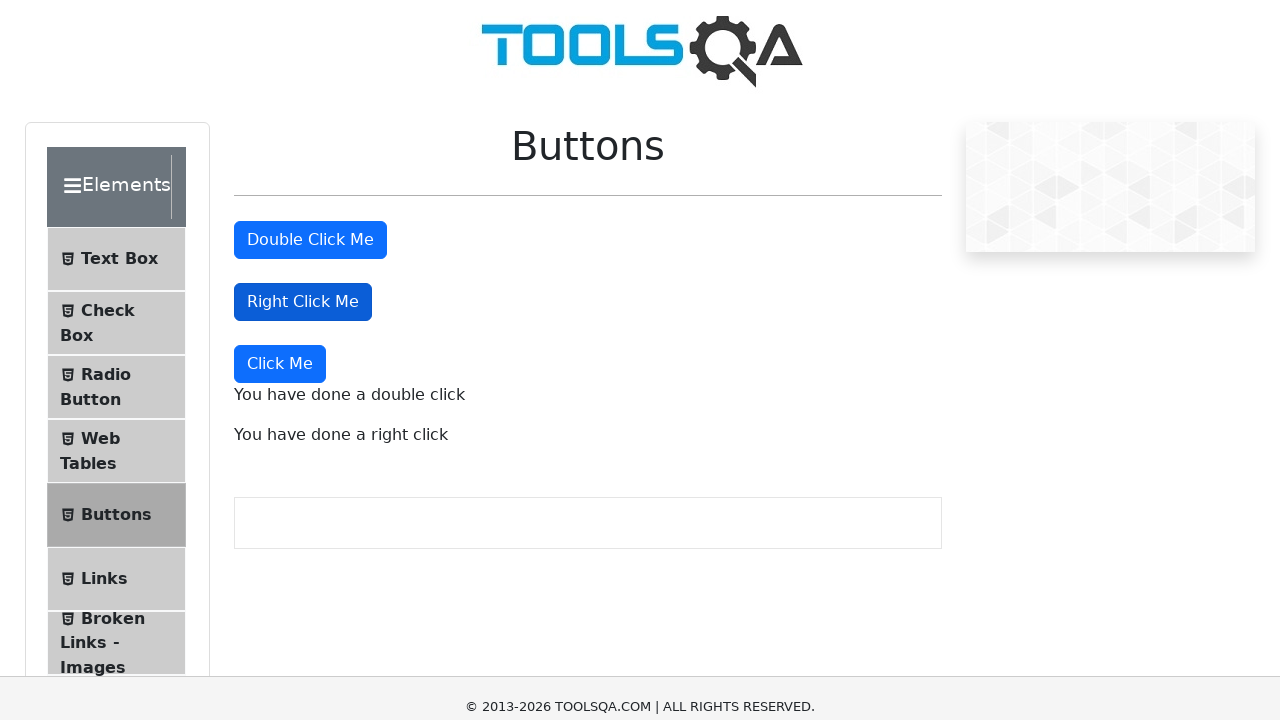

Clicked the Click Me button at (280, 166) on xpath=//button[text()='Click Me']
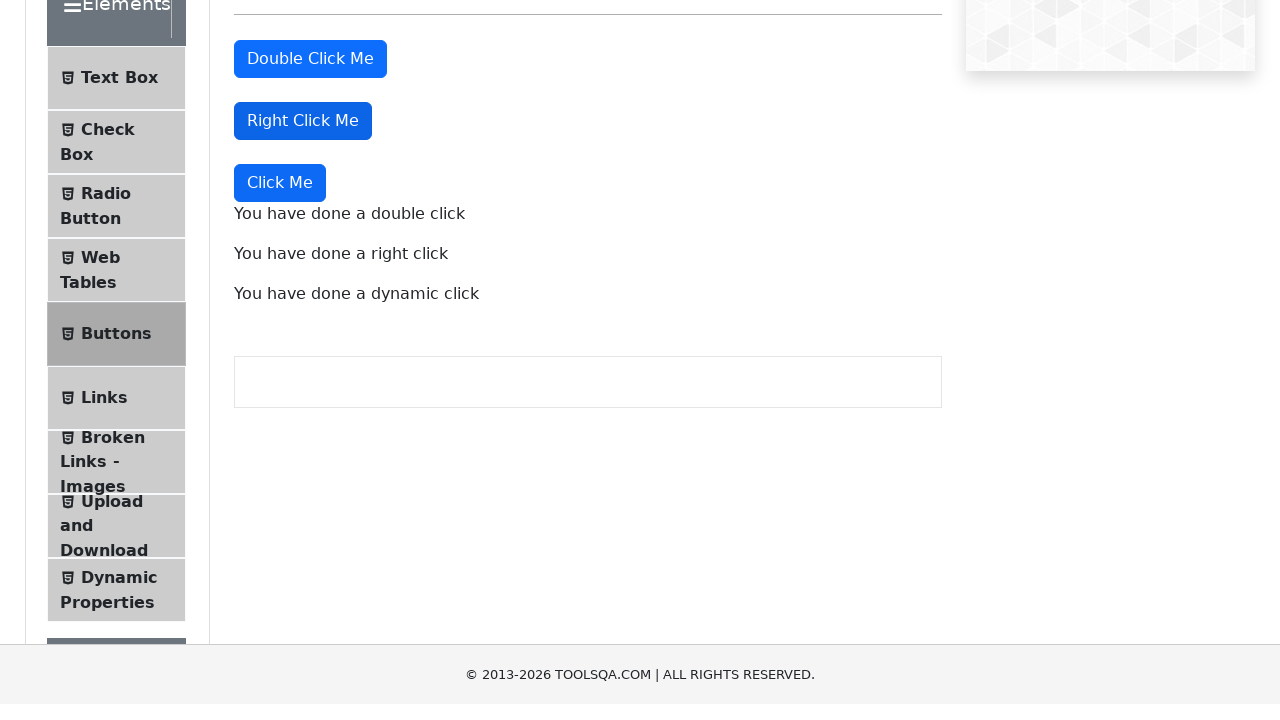

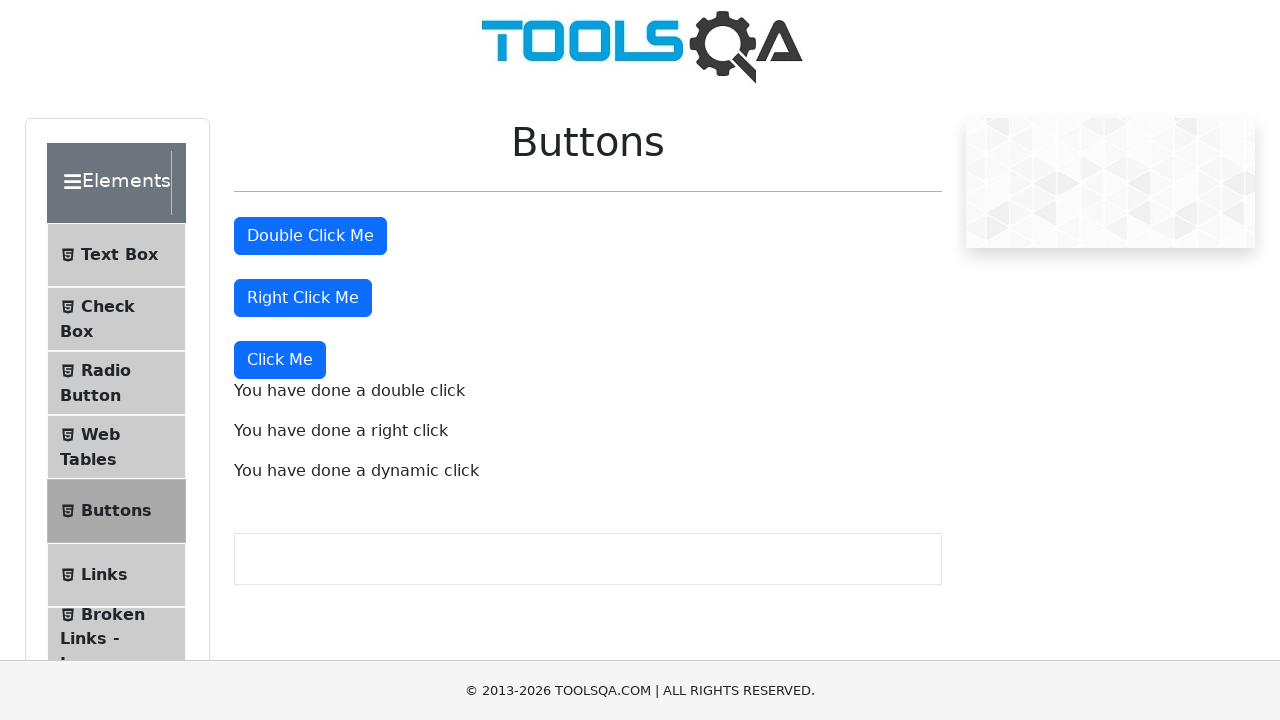